Tests a loading images page by waiting for the "Done!" text to appear, indicating all images have loaded, then verifies the award image element is present

Starting URL: https://bonigarcia.dev/selenium-webdriver-java/loading-images.html

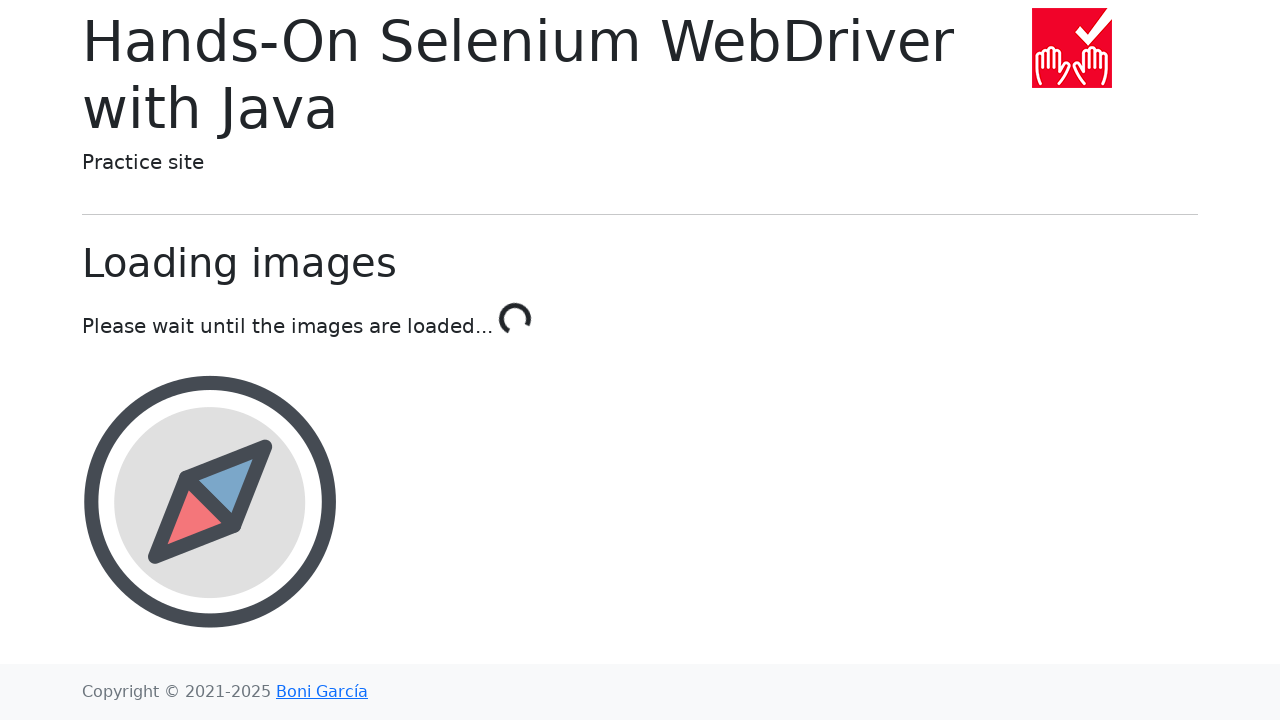

Waited for loading to complete - 'Done!' text appeared
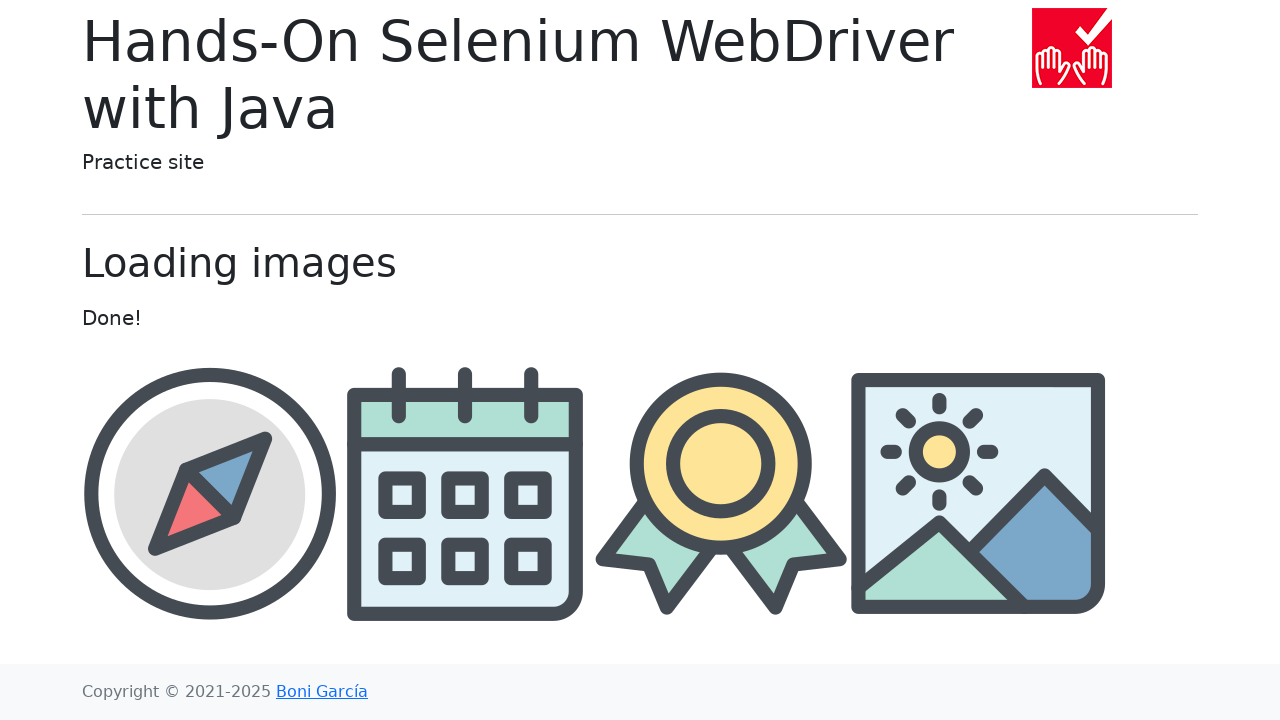

Located award image element
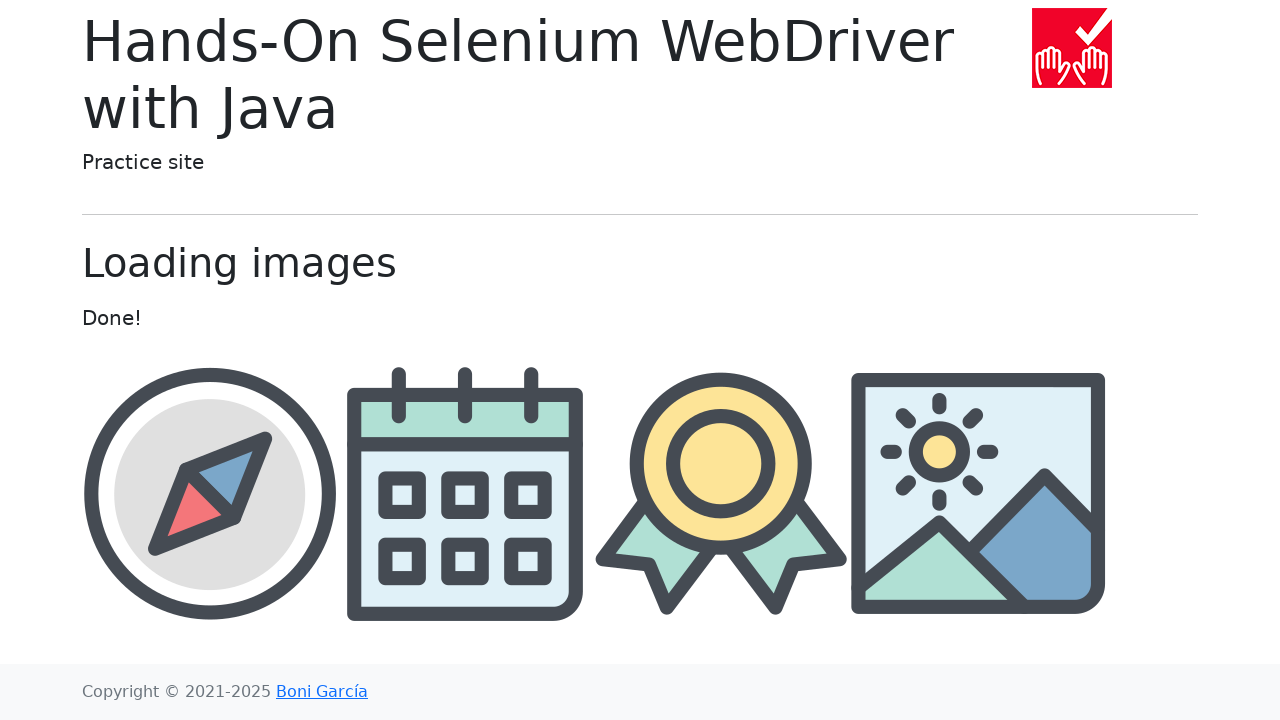

Award image became visible
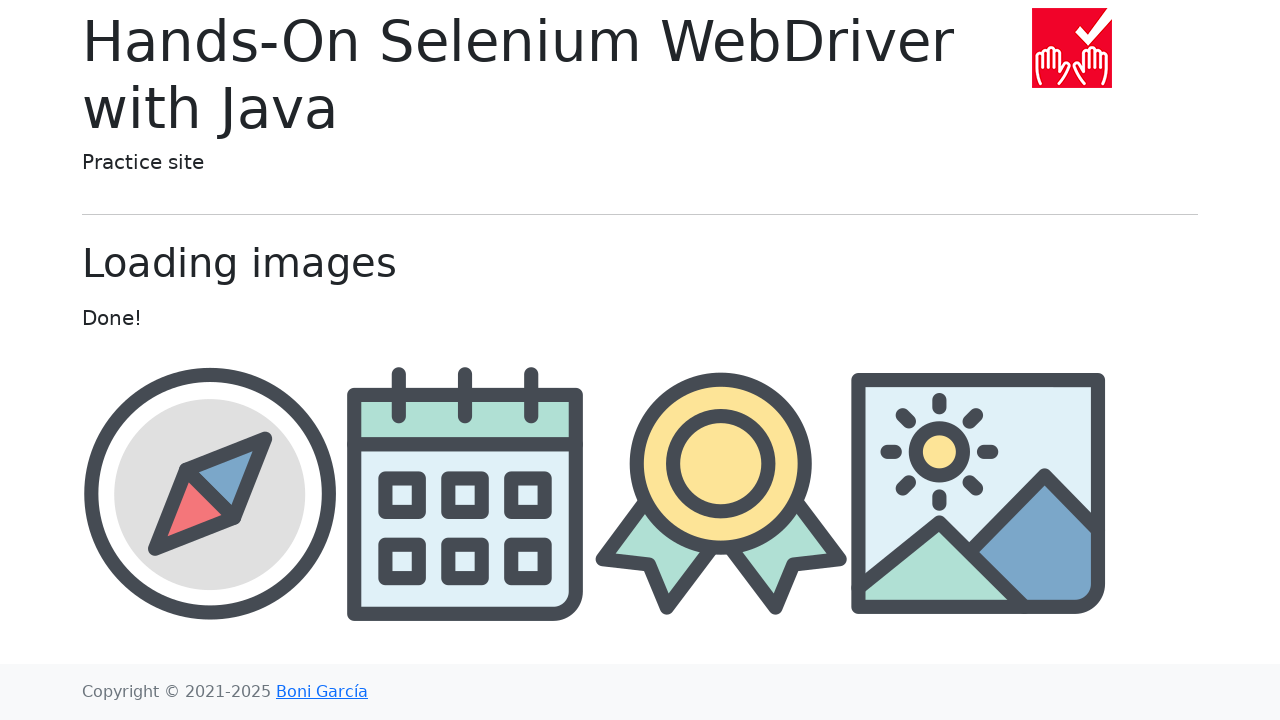

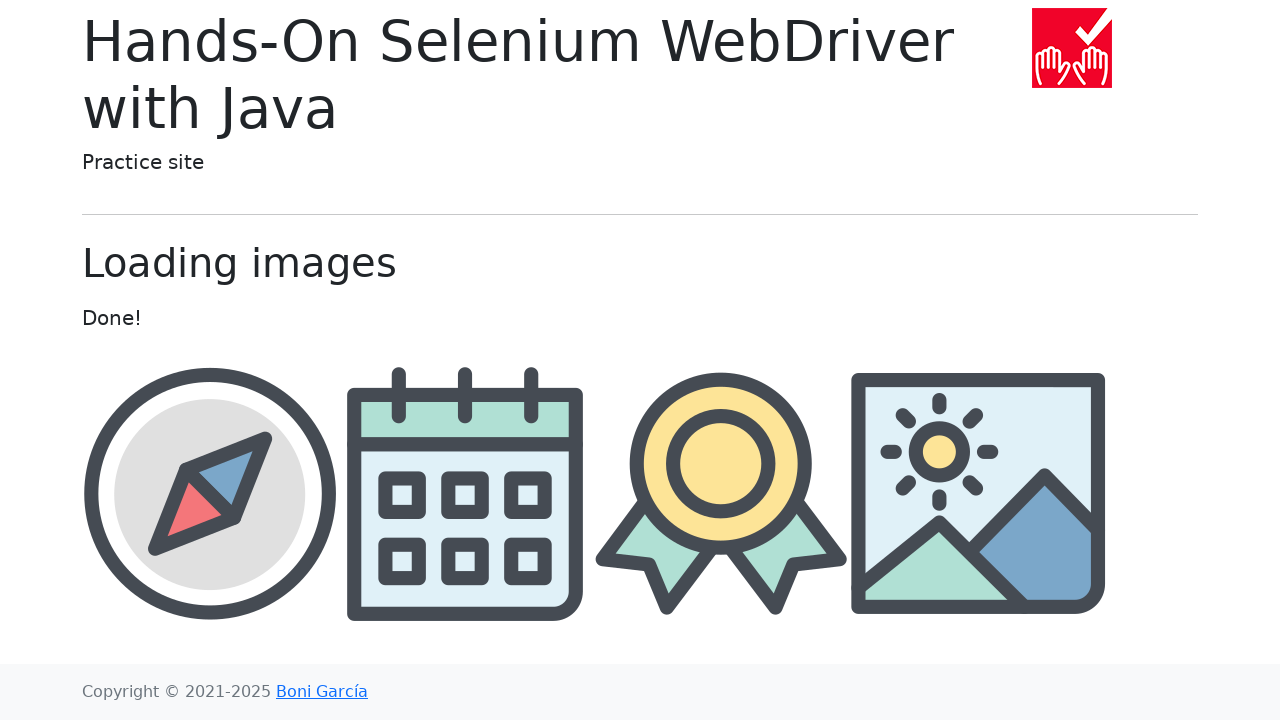